Tests navigation from Restful Booker homepage by clicking on the Ministry of Testing image link and verifying navigation to the new page.

Starting URL: http://restful-booker.herokuapp.com/

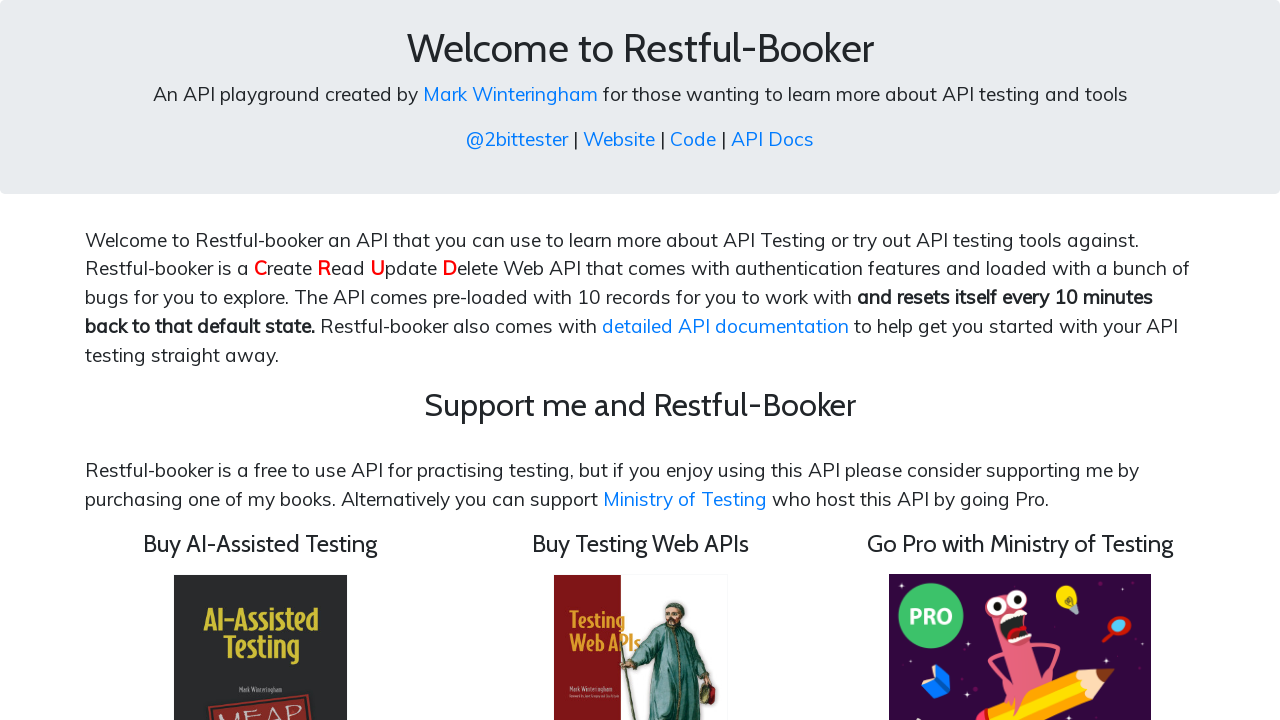

Clicked on the Ministry of Testing image link at (1020, 589) on img[src='/images/motpro.png']
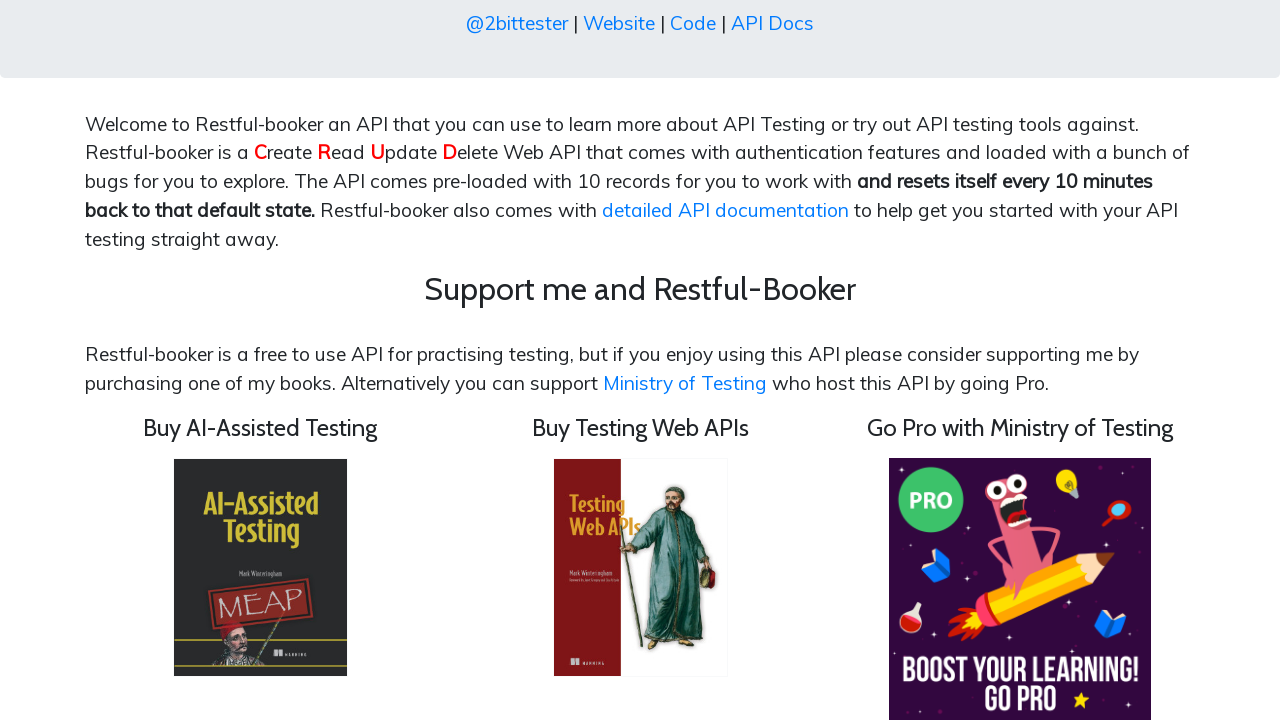

Waited for page to load with networkidle state
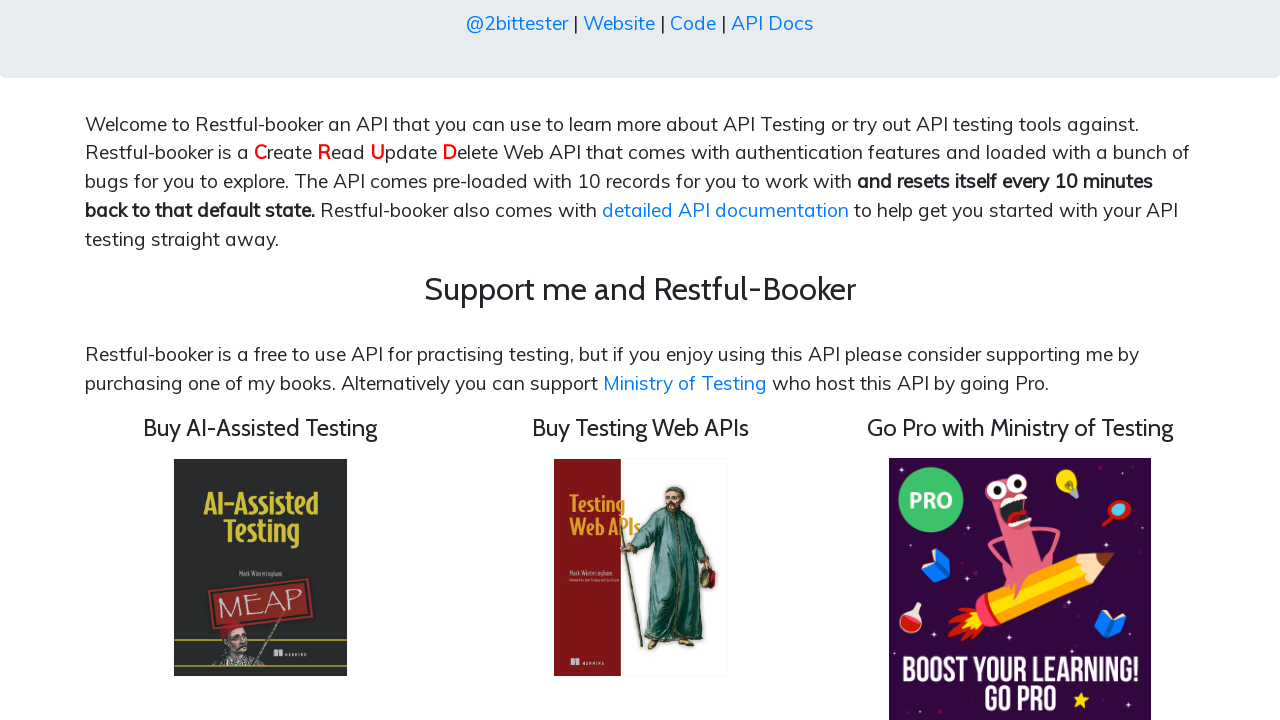

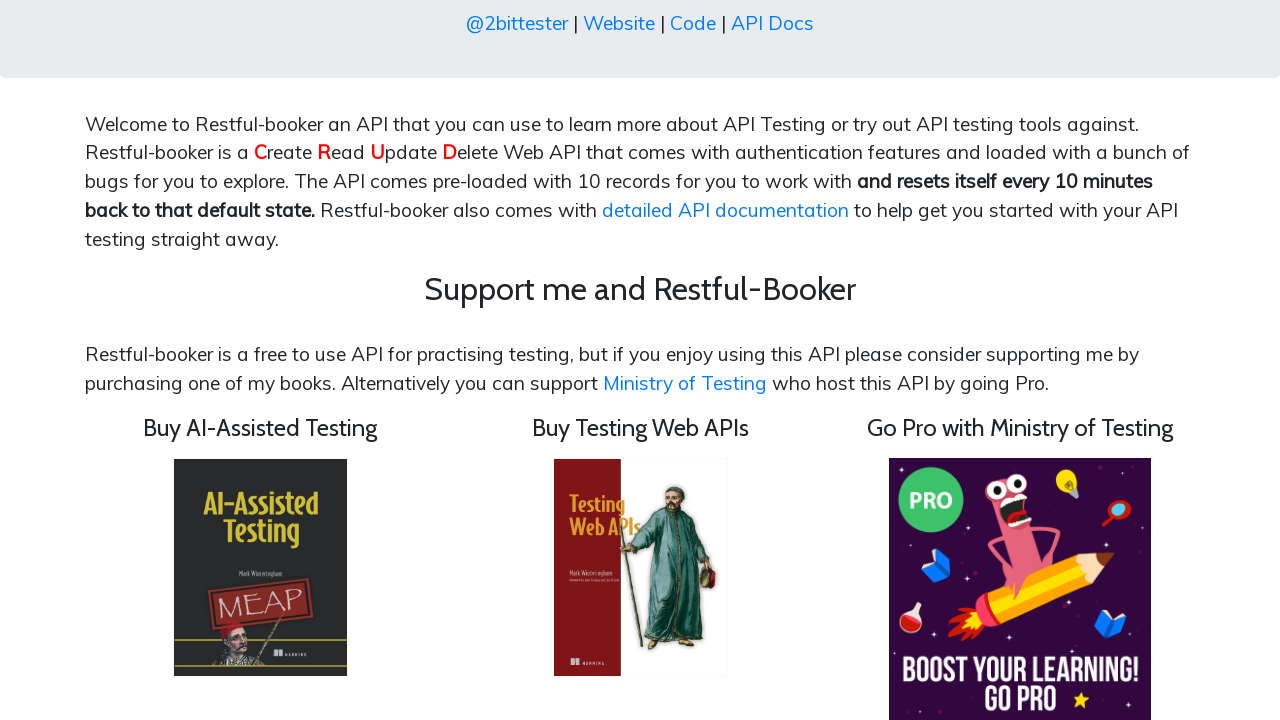